Tests drag and drop functionality by dragging element from column A to column B on a test page designed for practicing drag and drop interactions.

Starting URL: http://the-internet.herokuapp.com/drag_and_drop

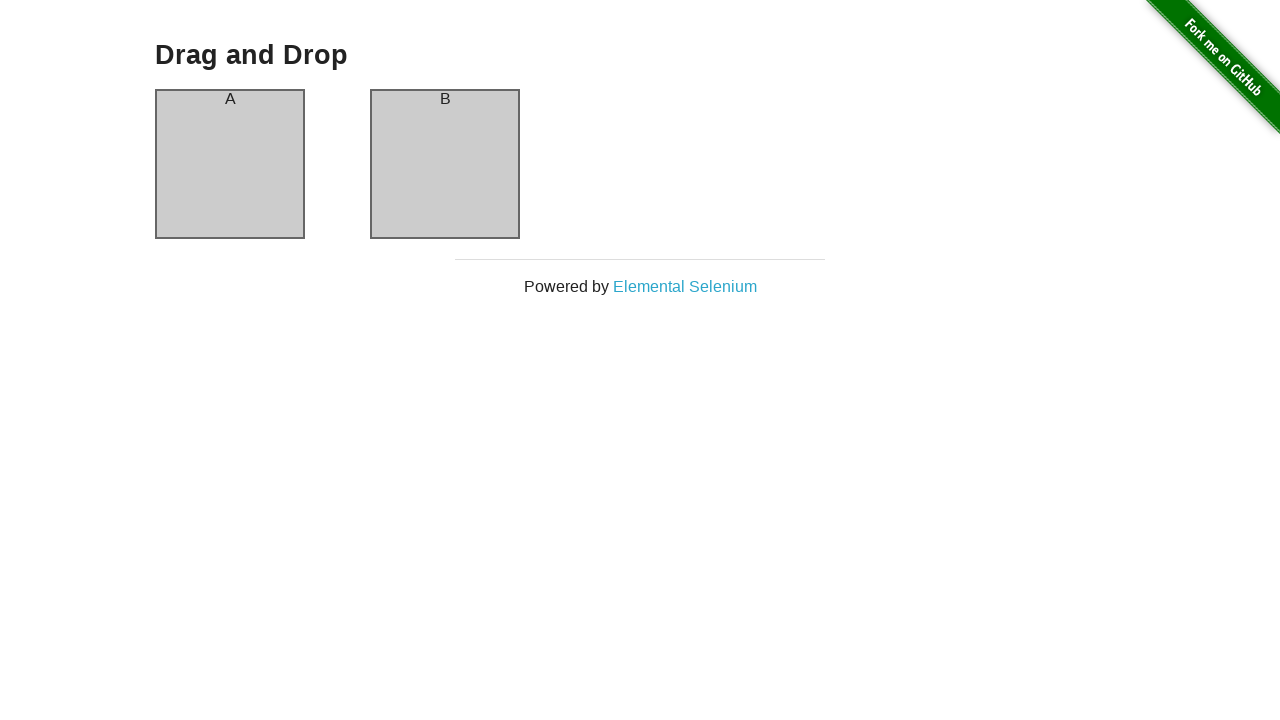

Waited for column A element to be visible
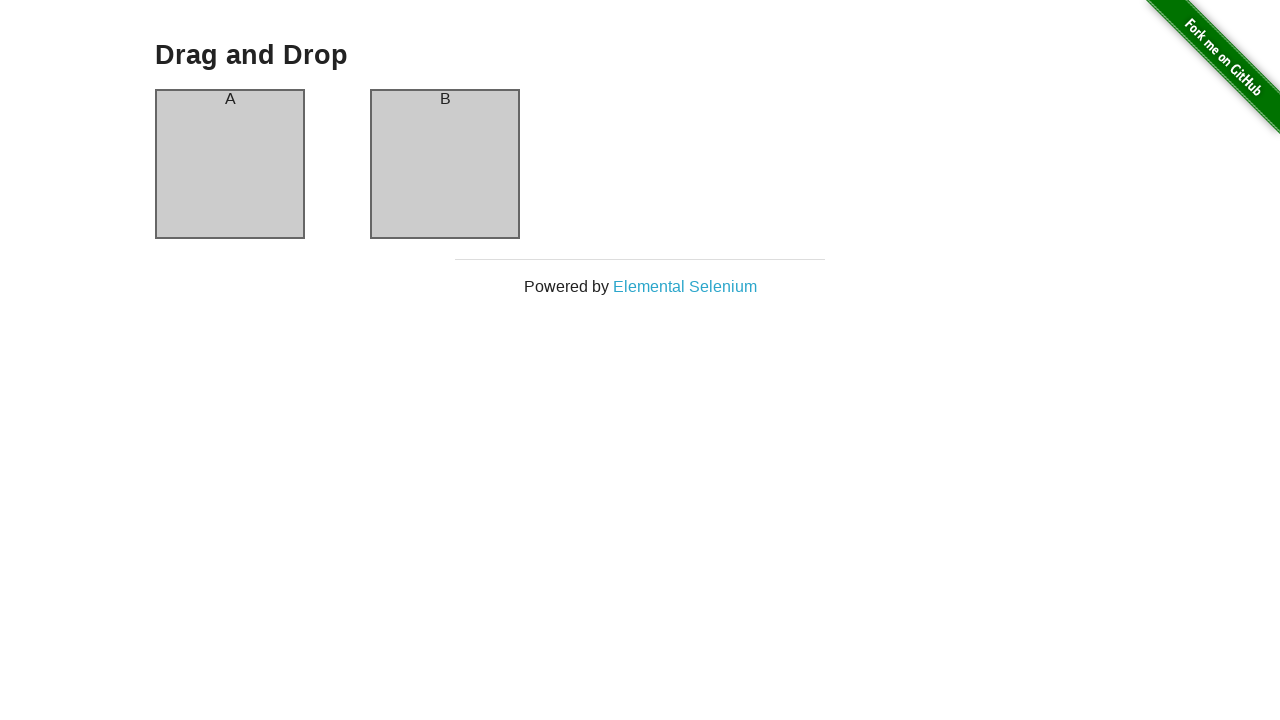

Waited for column B element to be visible
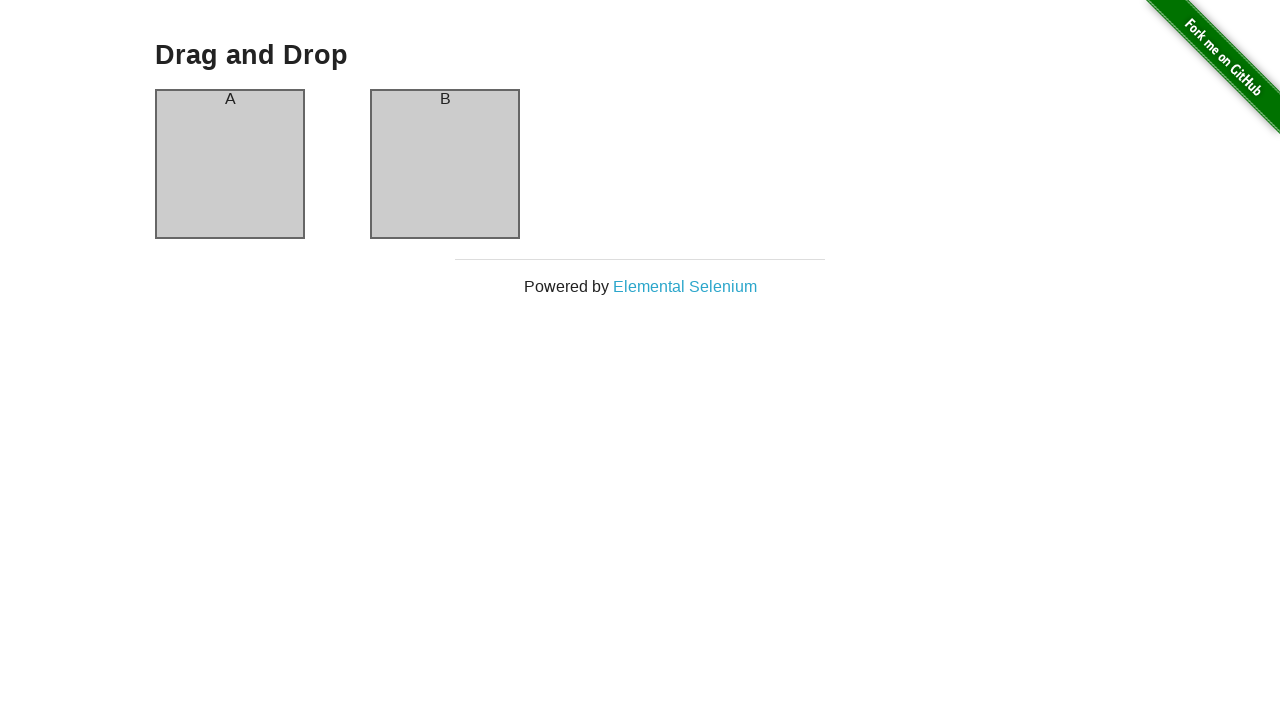

Located source element in column A
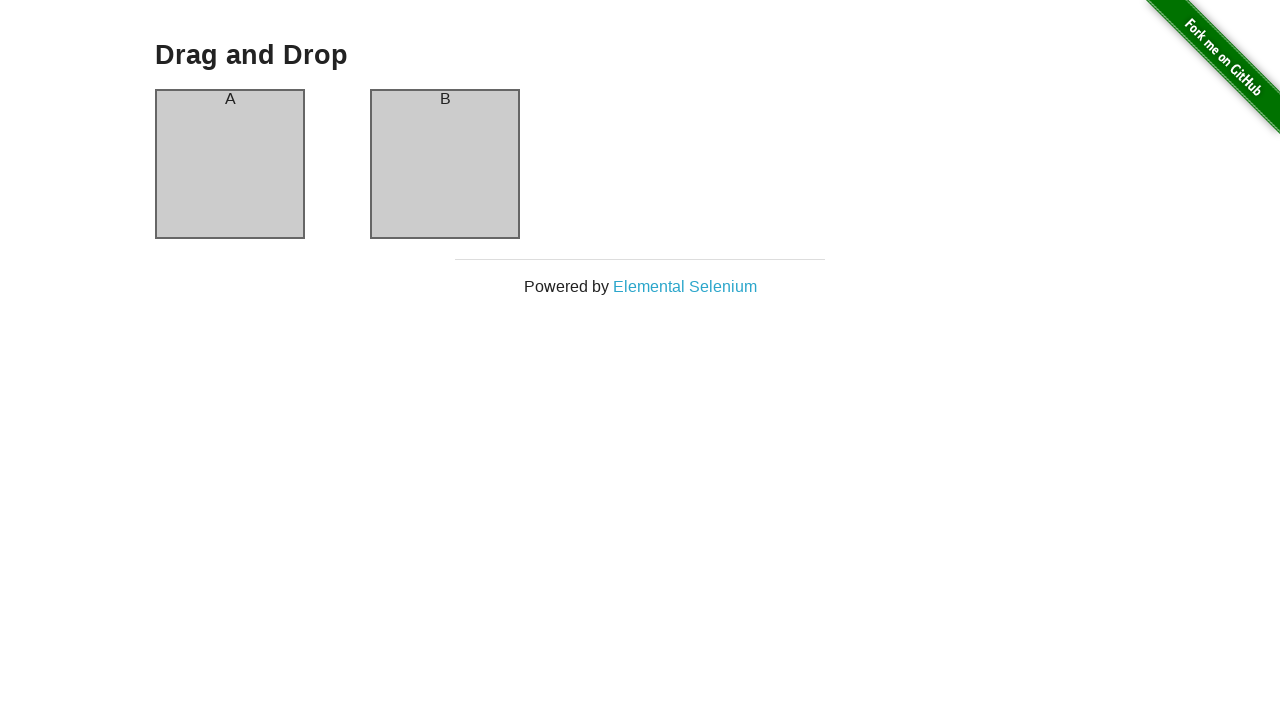

Located target element in column B
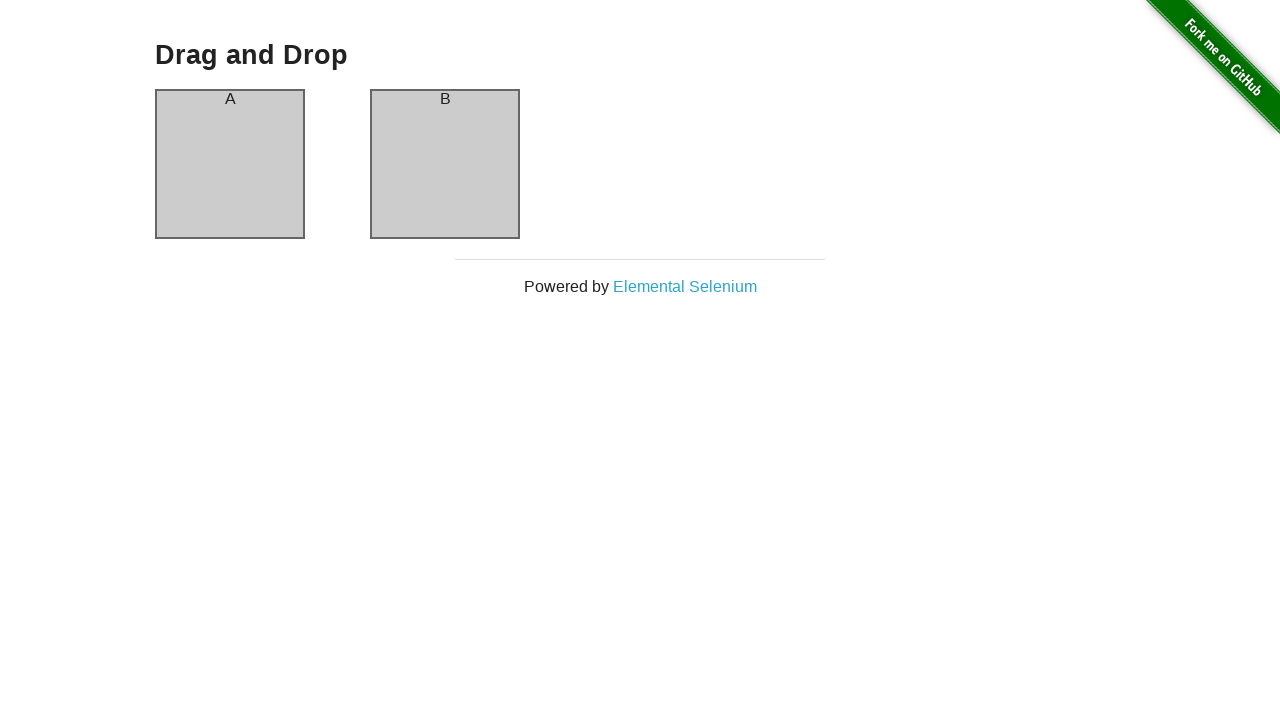

Dragged element from column A to column B at (445, 164)
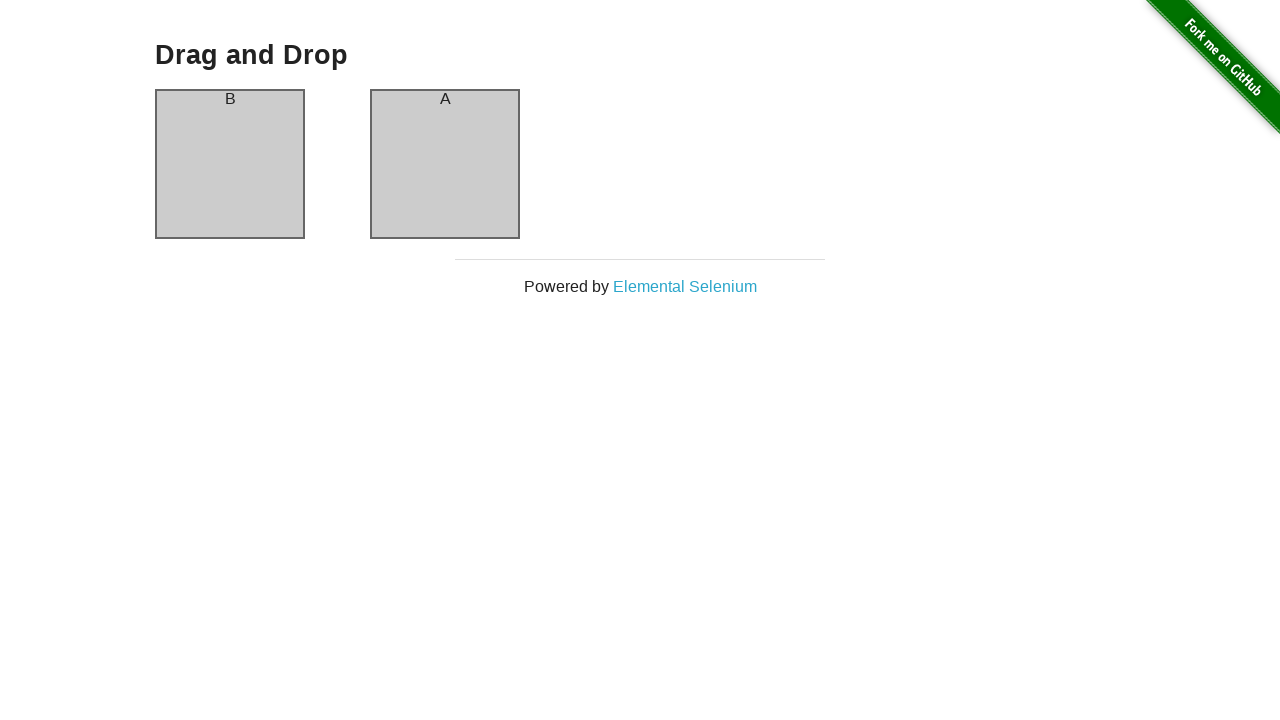

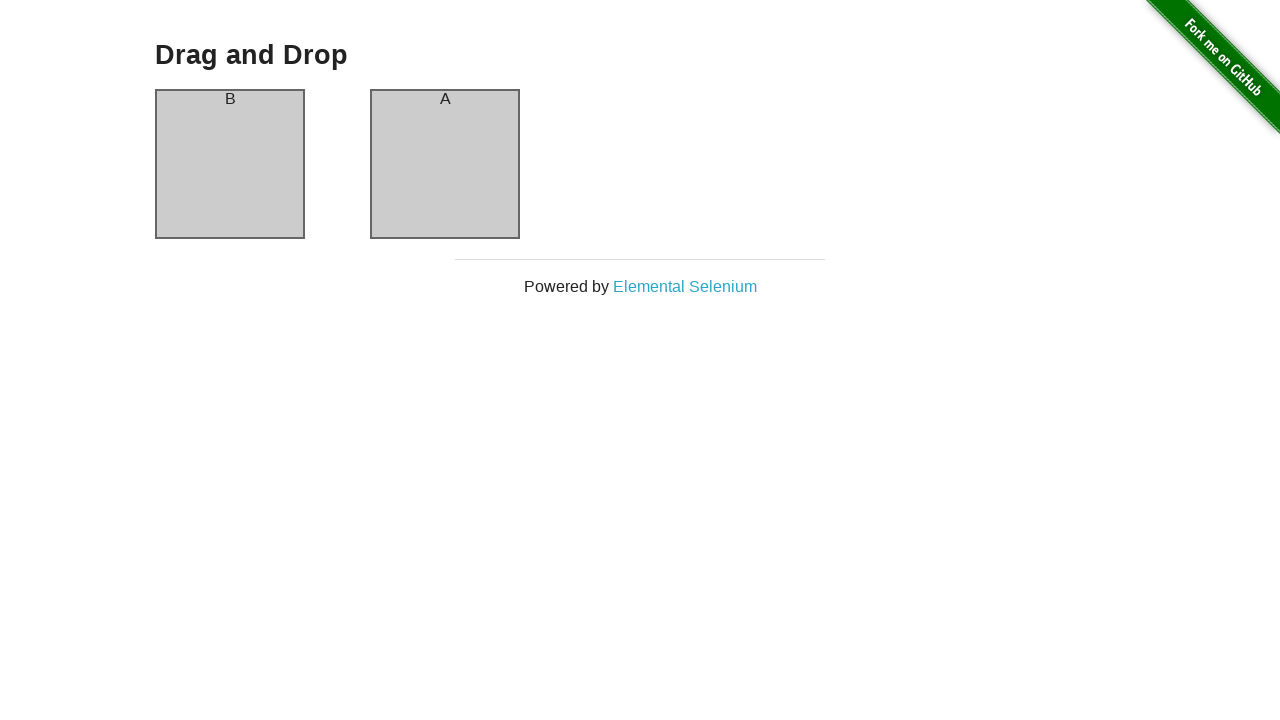